Tests checkbox interactions by verifying initial states and toggling checkboxes

Starting URL: http://webengine-test.azurewebsites.net/

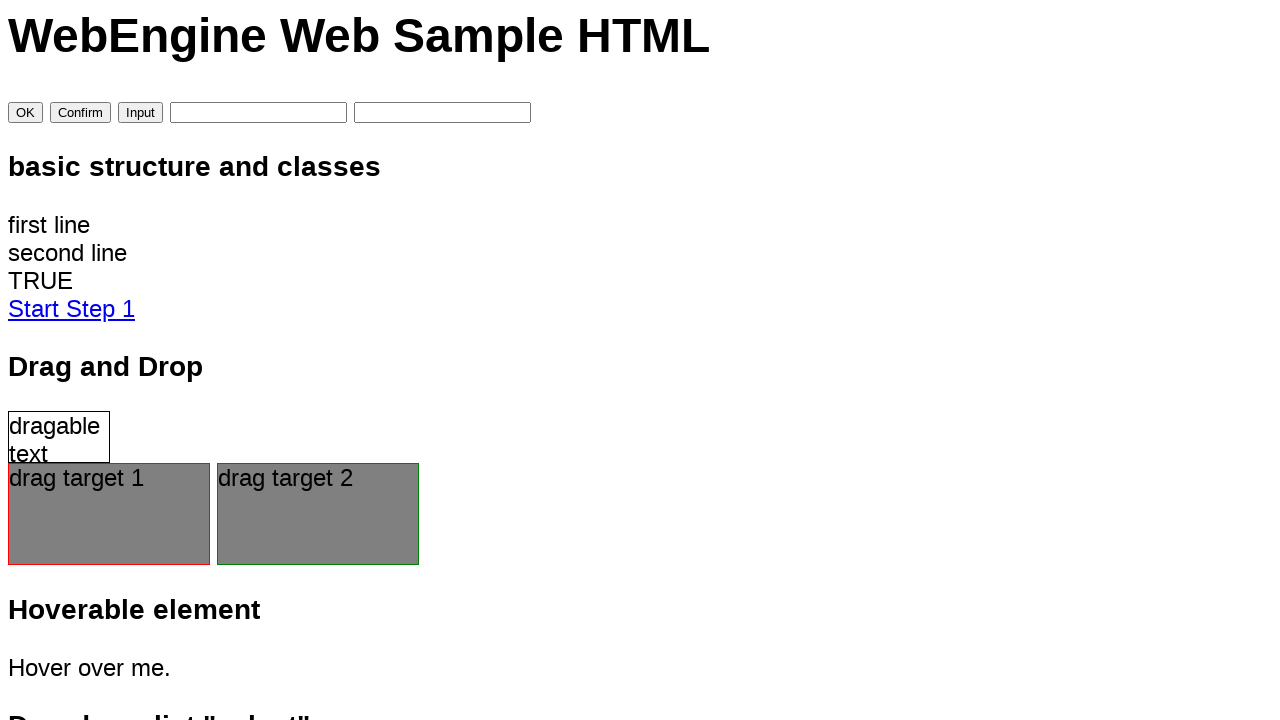

Verified scales checkbox is initially checked
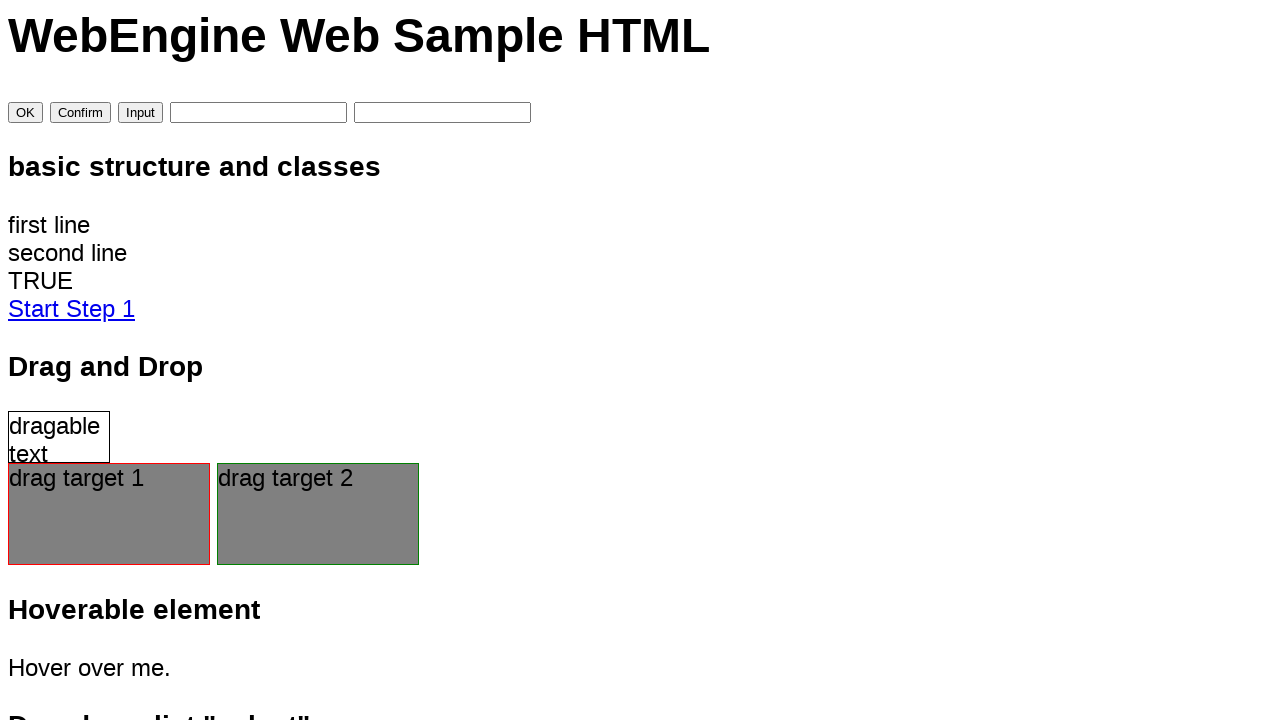

Verified horns checkbox is initially unchecked
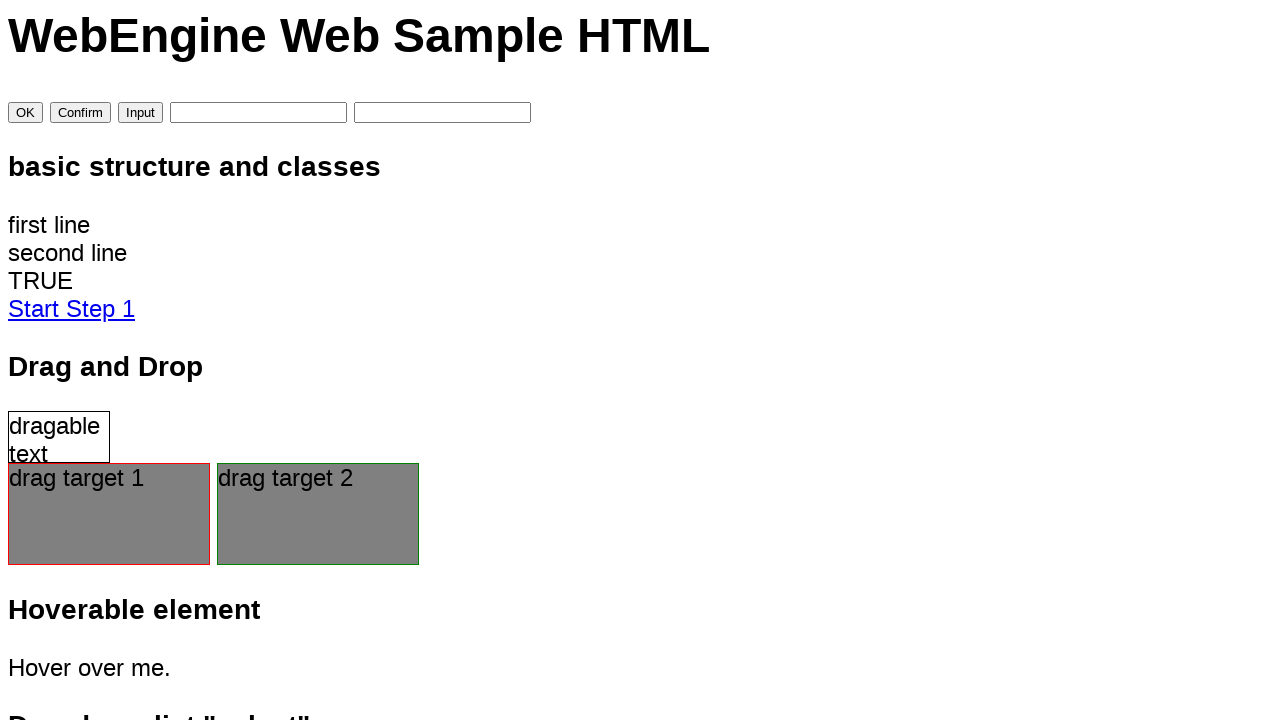

Clicked horns checkbox to check it at (40, 360) on input[name='horns']
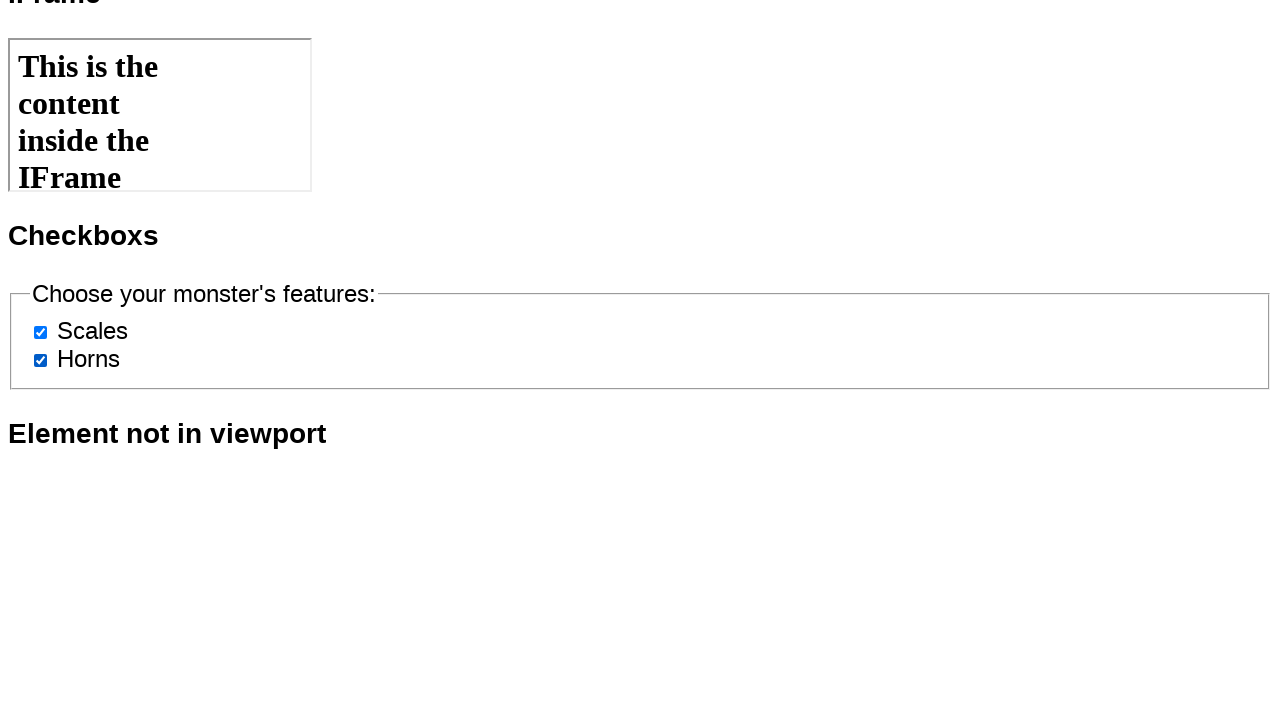

Verified horns checkbox is now checked
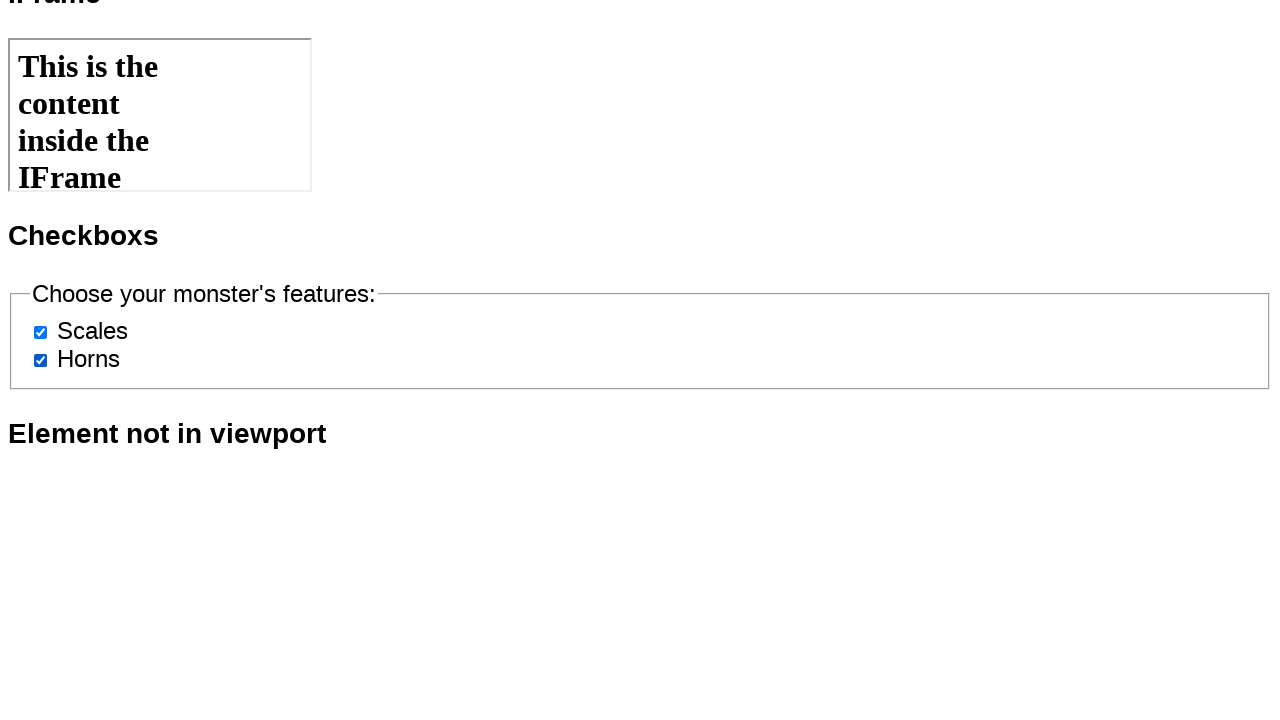

Clicked scales checkbox to uncheck it at (40, 332) on #scales
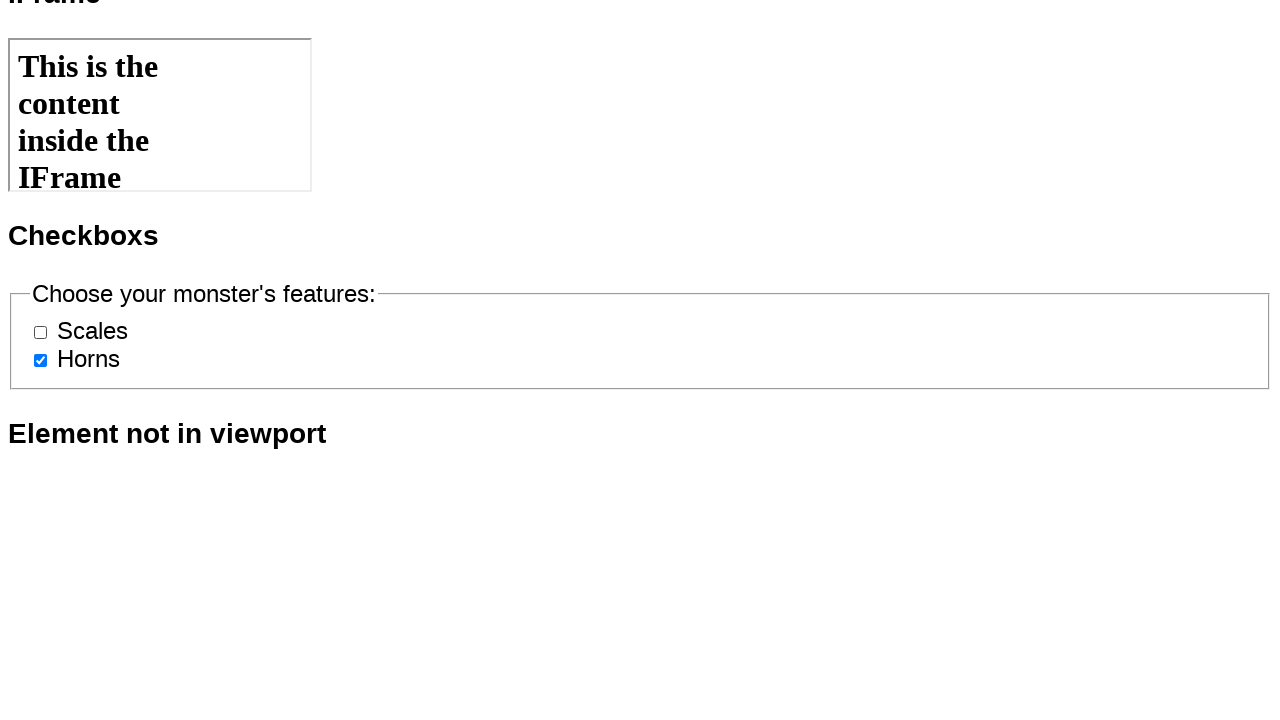

Verified scales checkbox is now unchecked
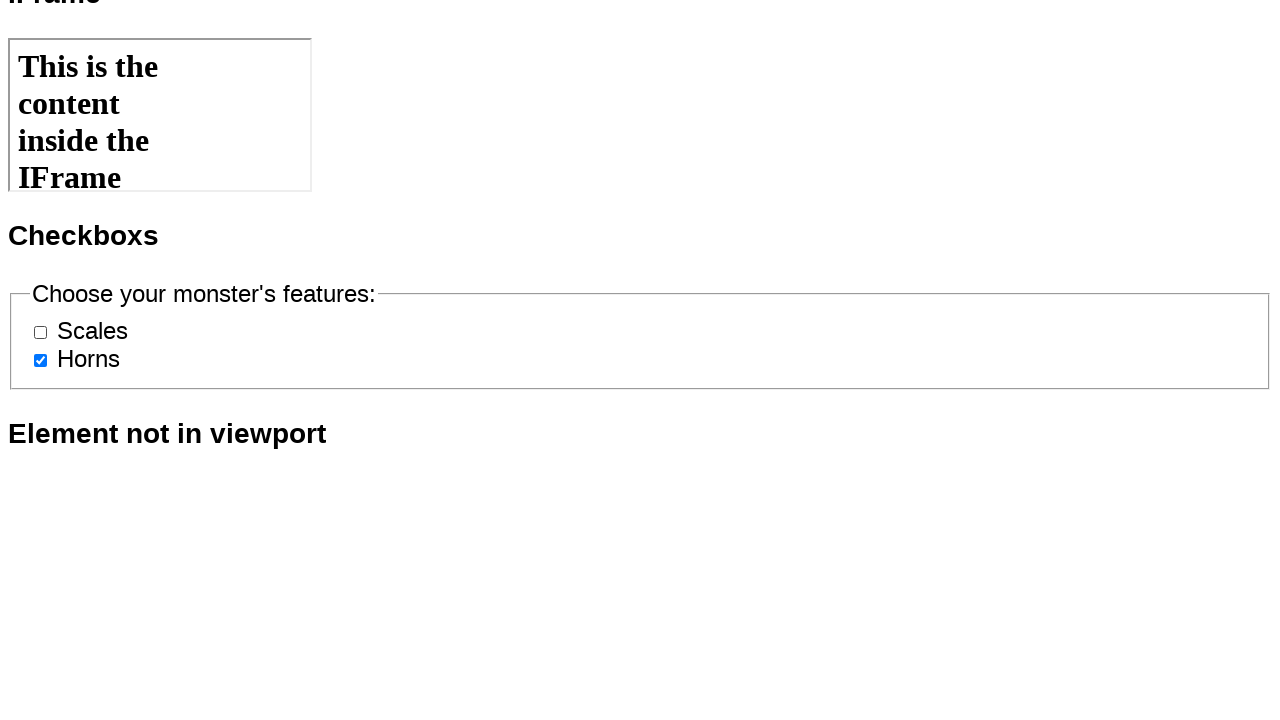

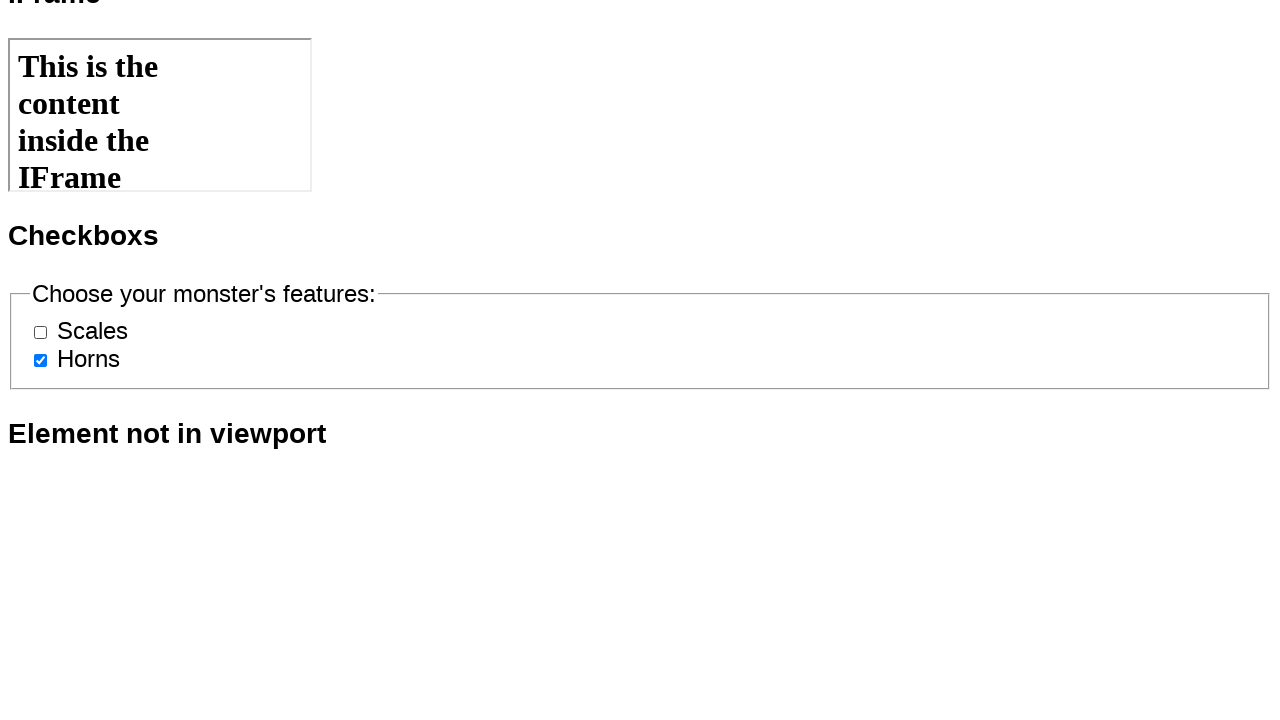